Tests multiple window handling by clicking to open a new window, switching to the child window to read content, then switching back to the parent window

Starting URL: https://the-internet.herokuapp.com

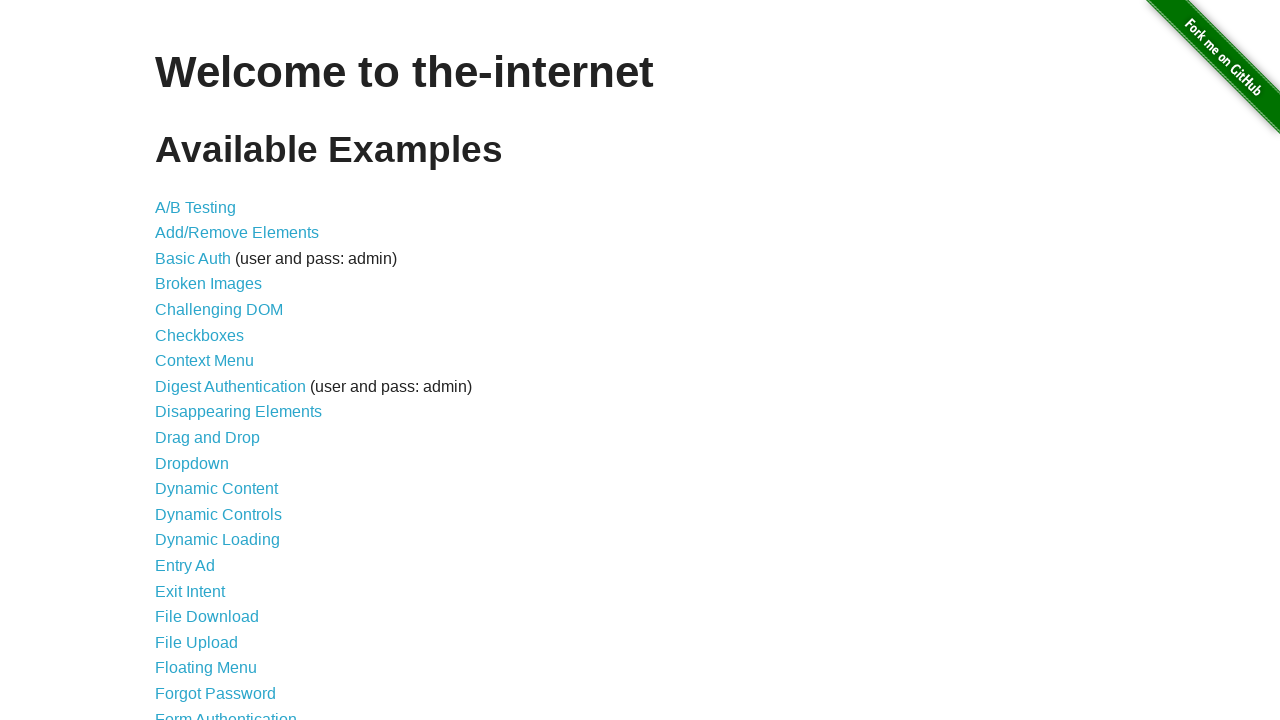

Clicked on 'Multiple Windows' link at (218, 369) on text=Multiple Windows
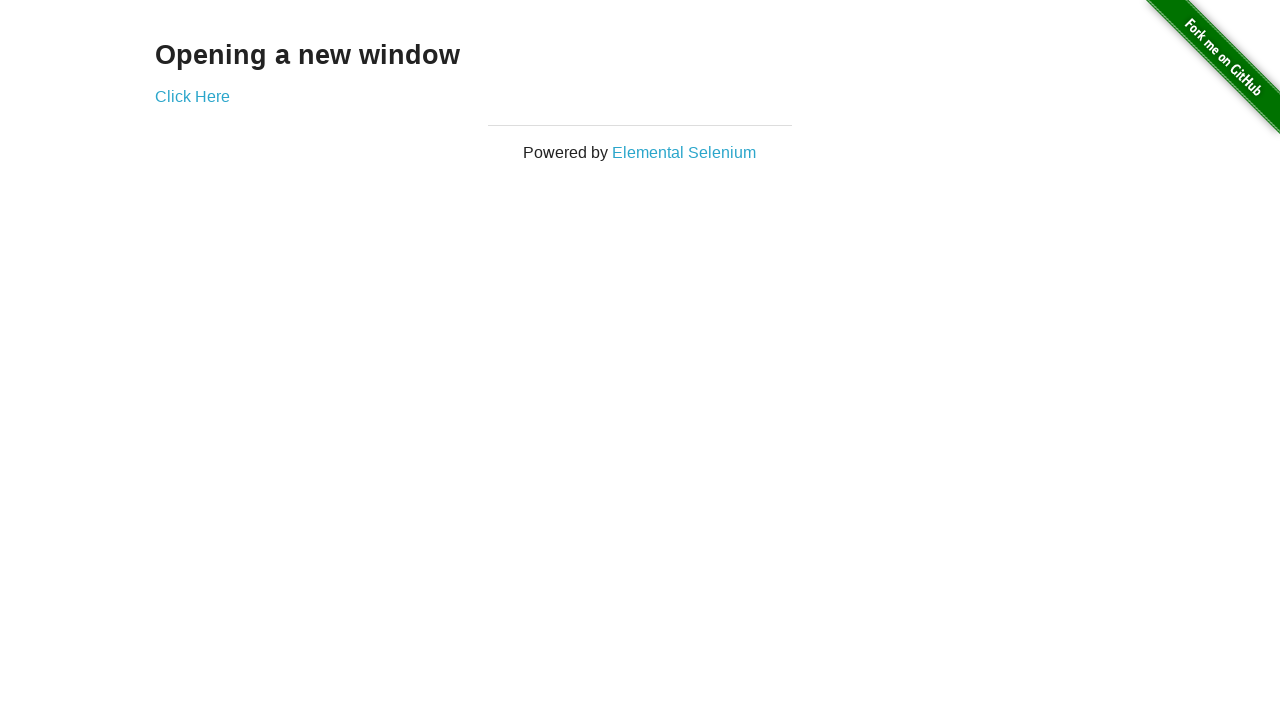

Clicked 'Click Here' link to open new window at (192, 96) on text=Click Here
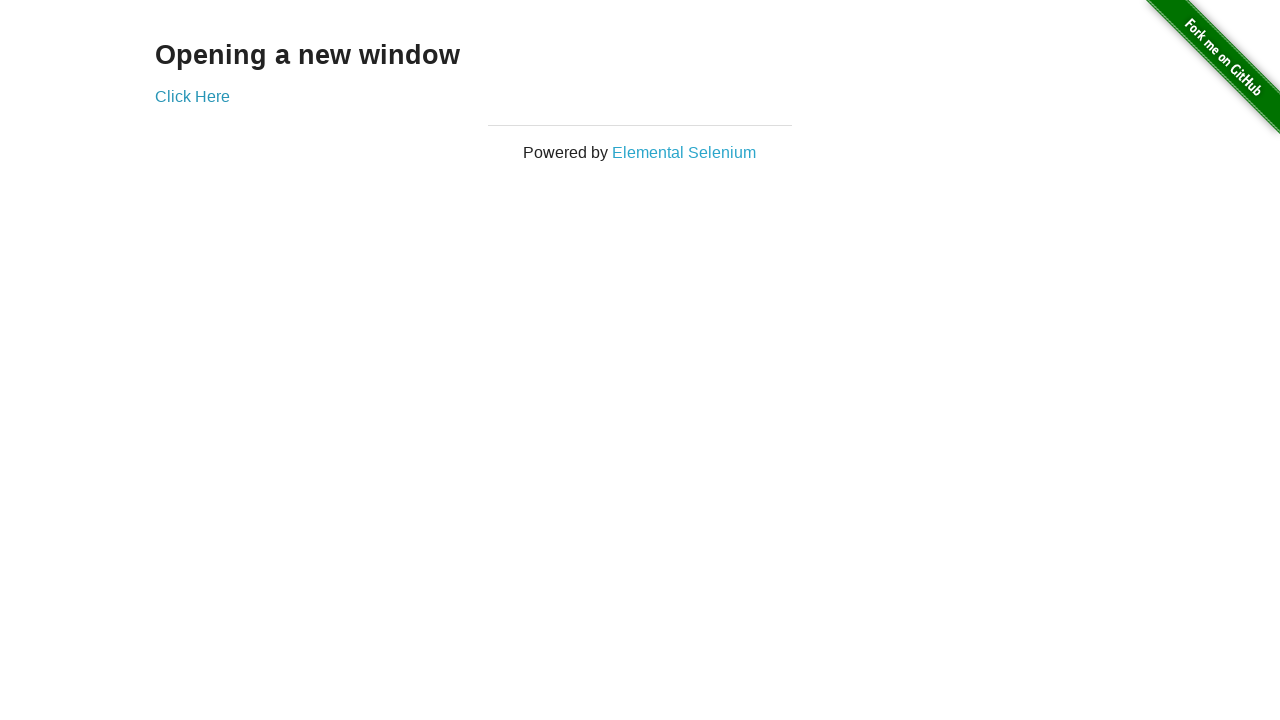

Captured child window reference
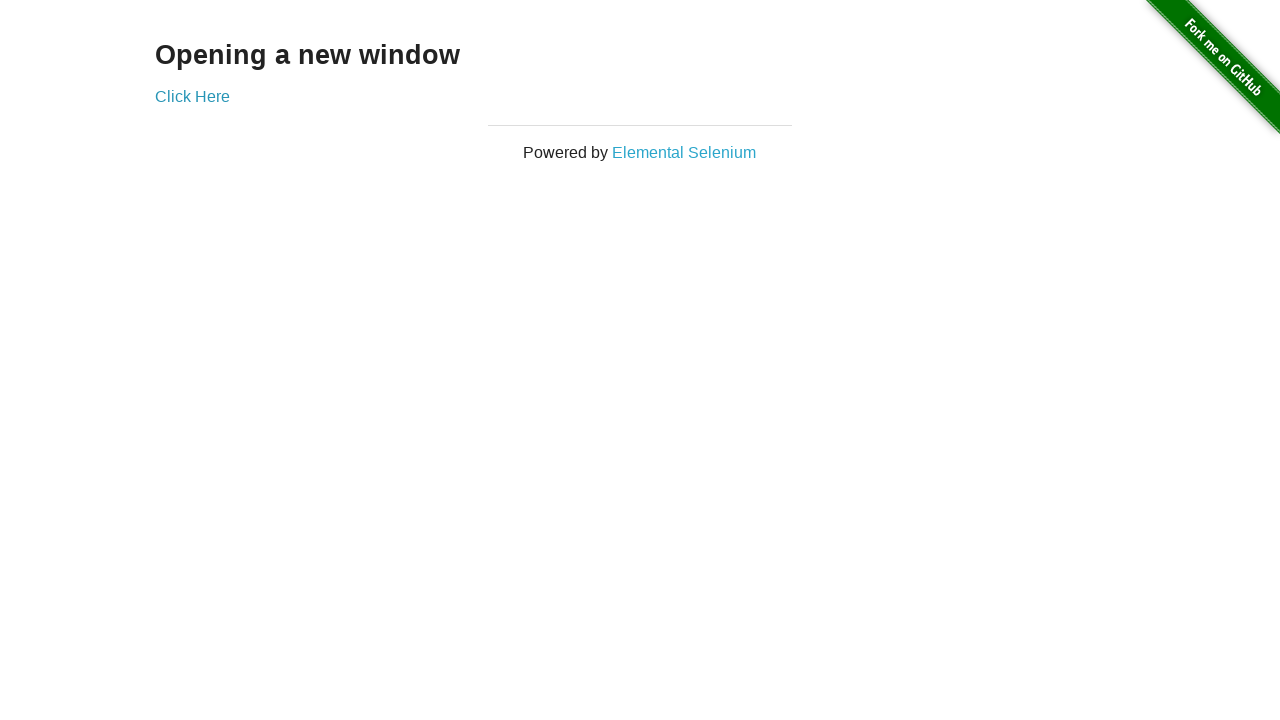

Child window loaded and example content is present
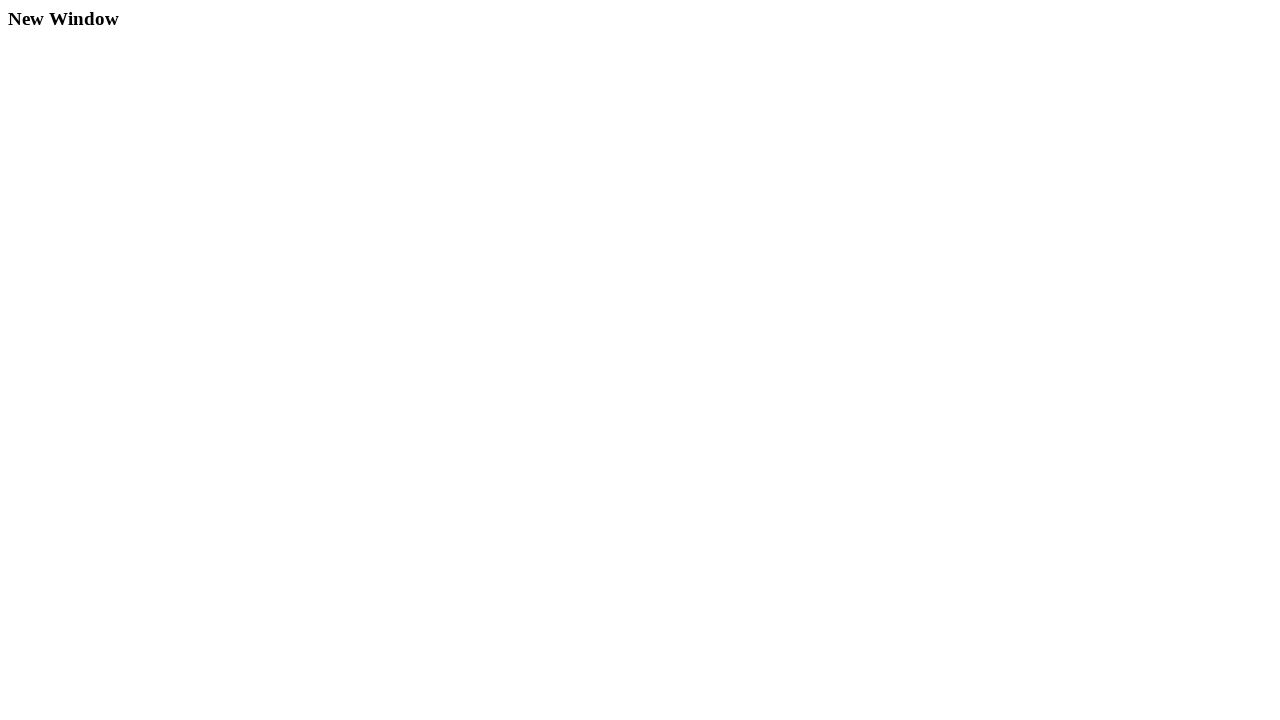

Switched back to parent window and verified content heading is present
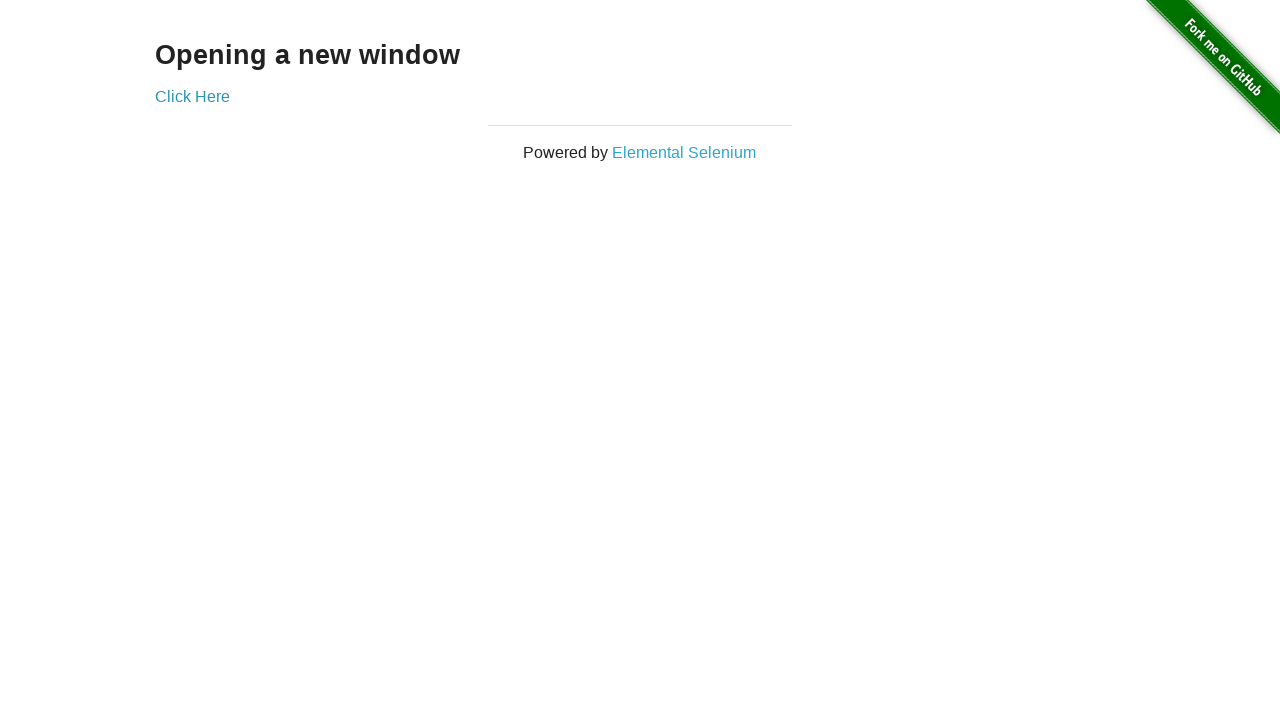

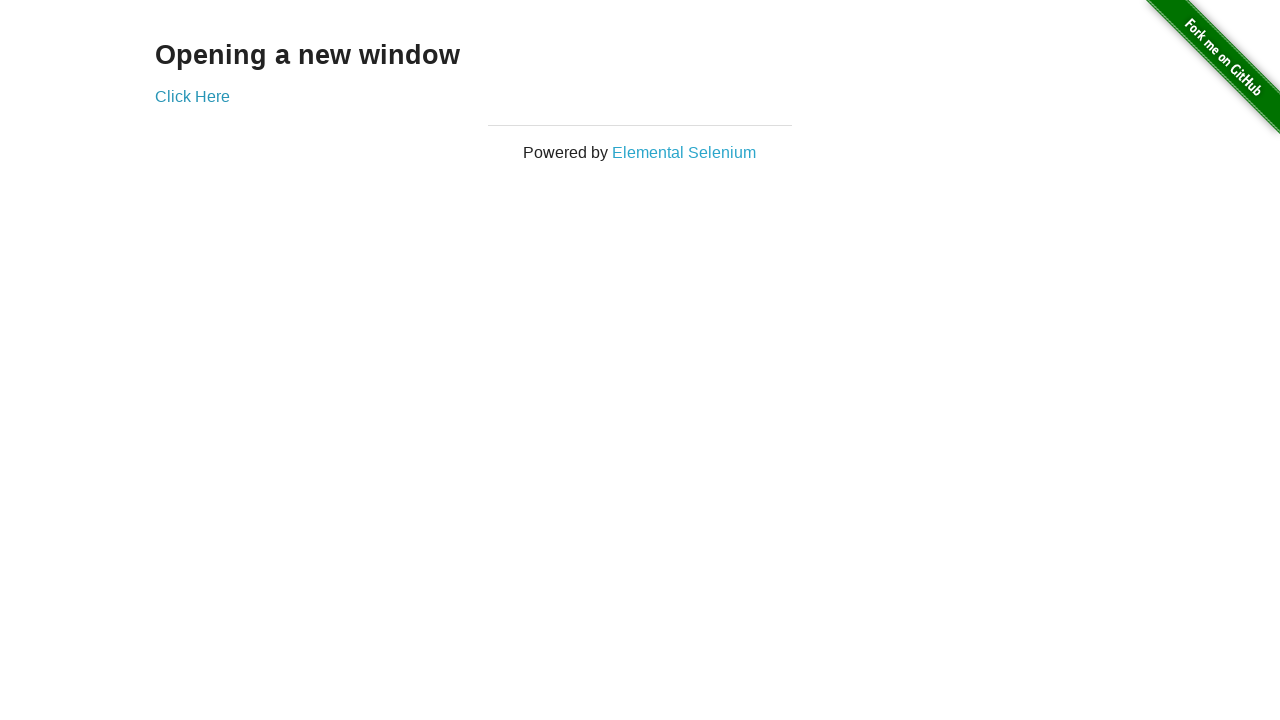